Tests waiting for a dynamically appearing button and clicking it

Starting URL: https://demoqa.com/dynamic-properties

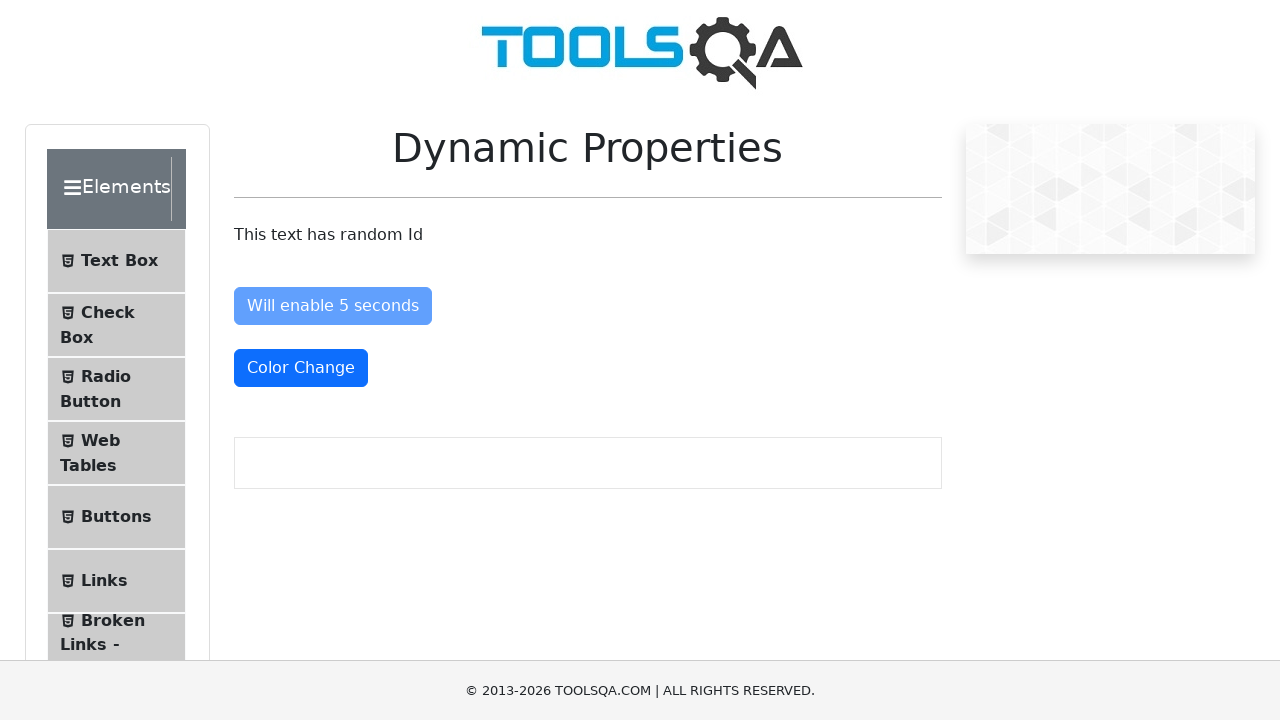

Waited for dynamically appearing button to become visible
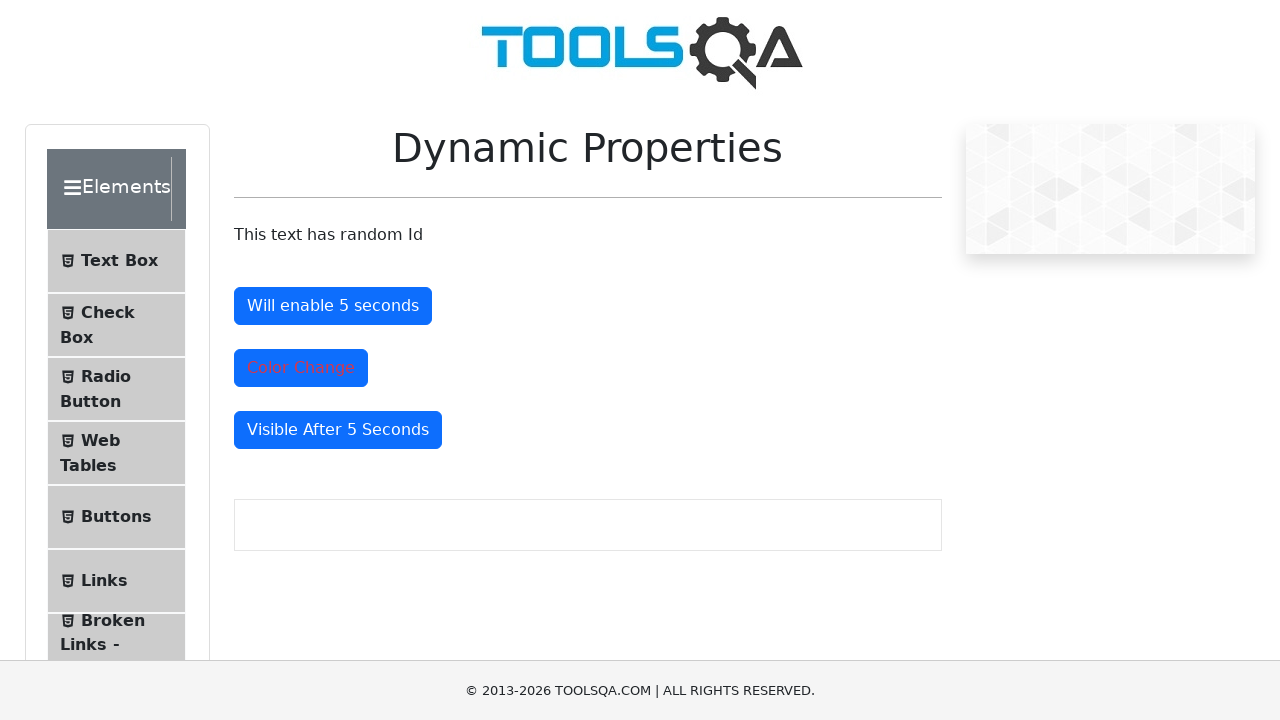

Clicked the dynamically appearing button at (338, 430) on #visibleAfter
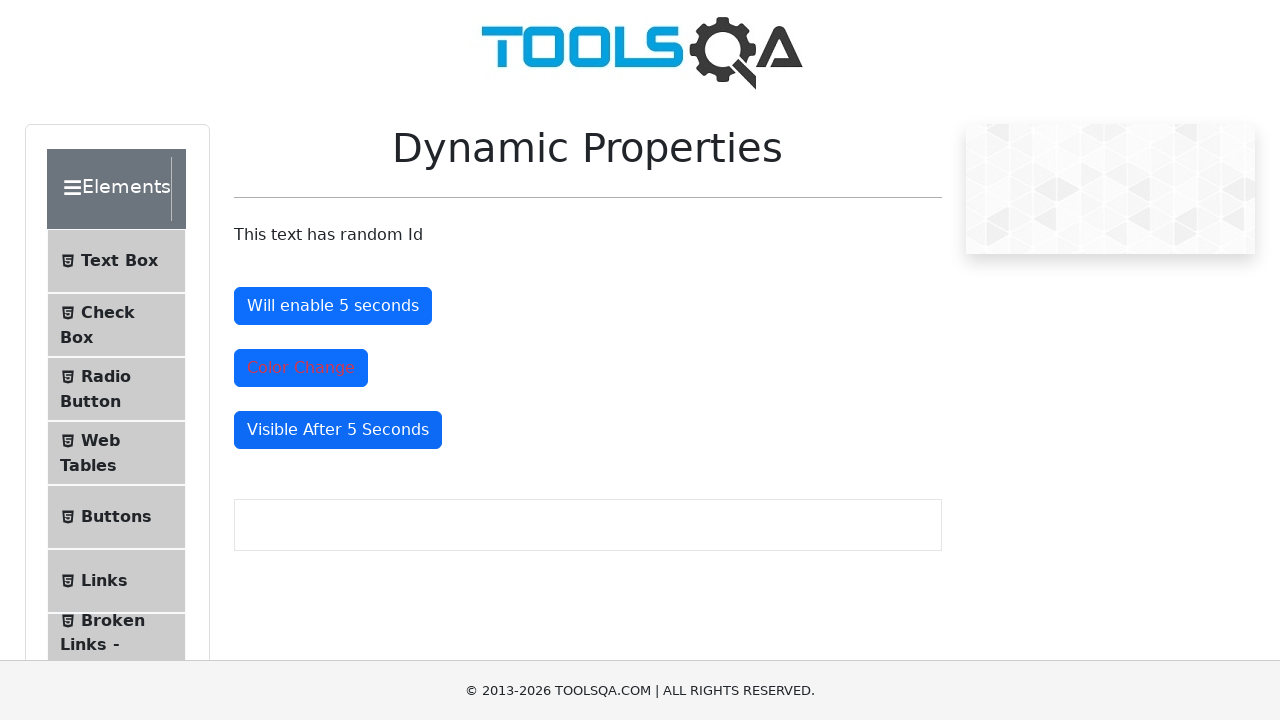

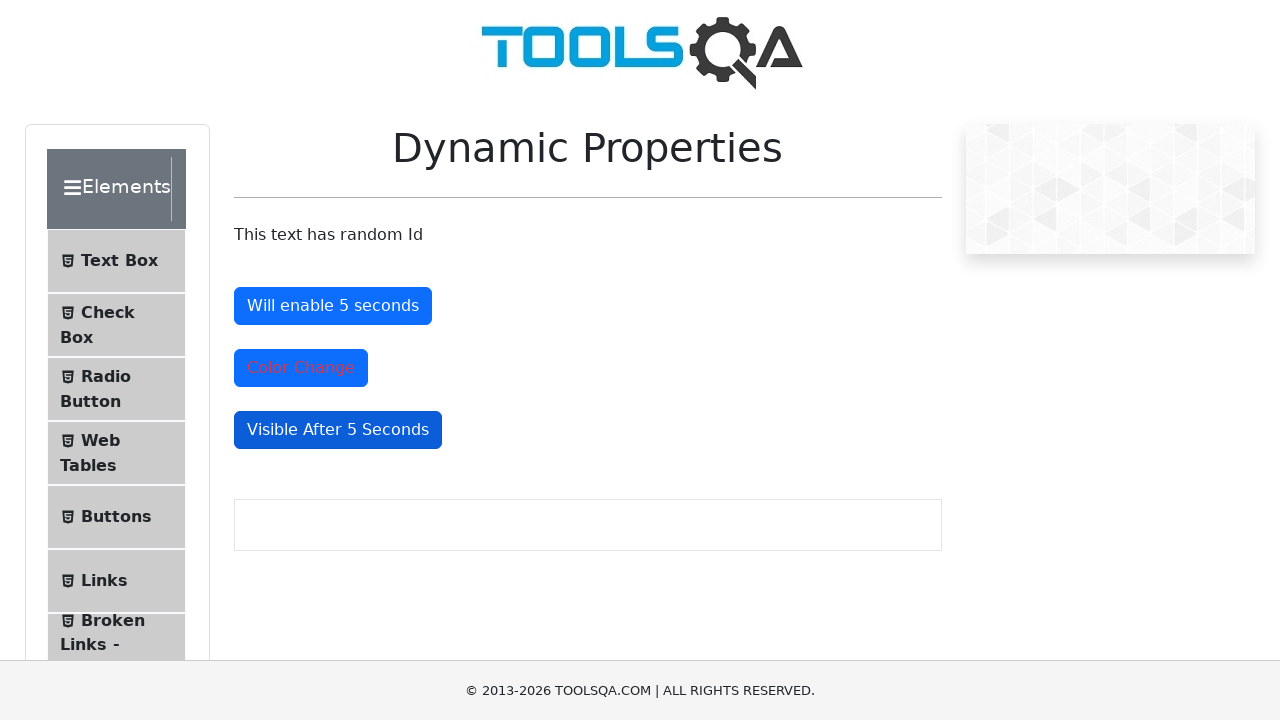